Tests navigation back to homepage by clicking the logo/home link

Starting URL: https://www.demoblaze.com/index.html

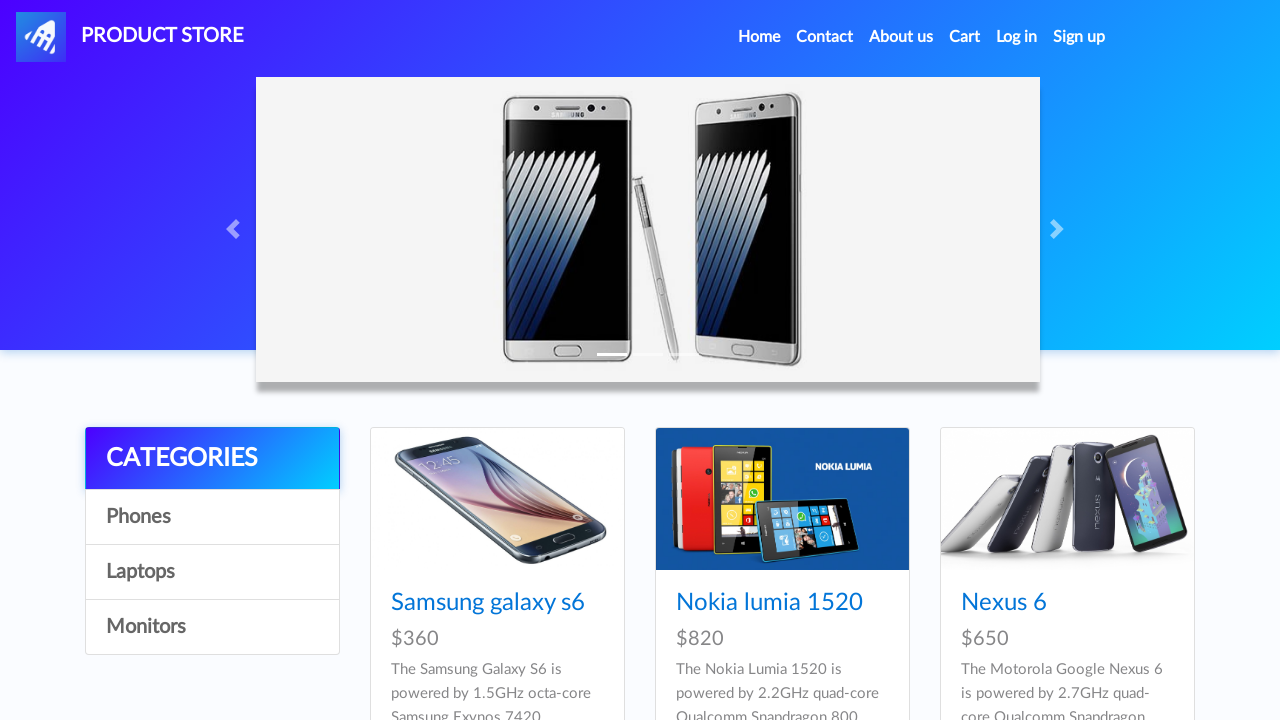

Clicked home logo to navigate back to homepage at (41, 37) on a#nava > img
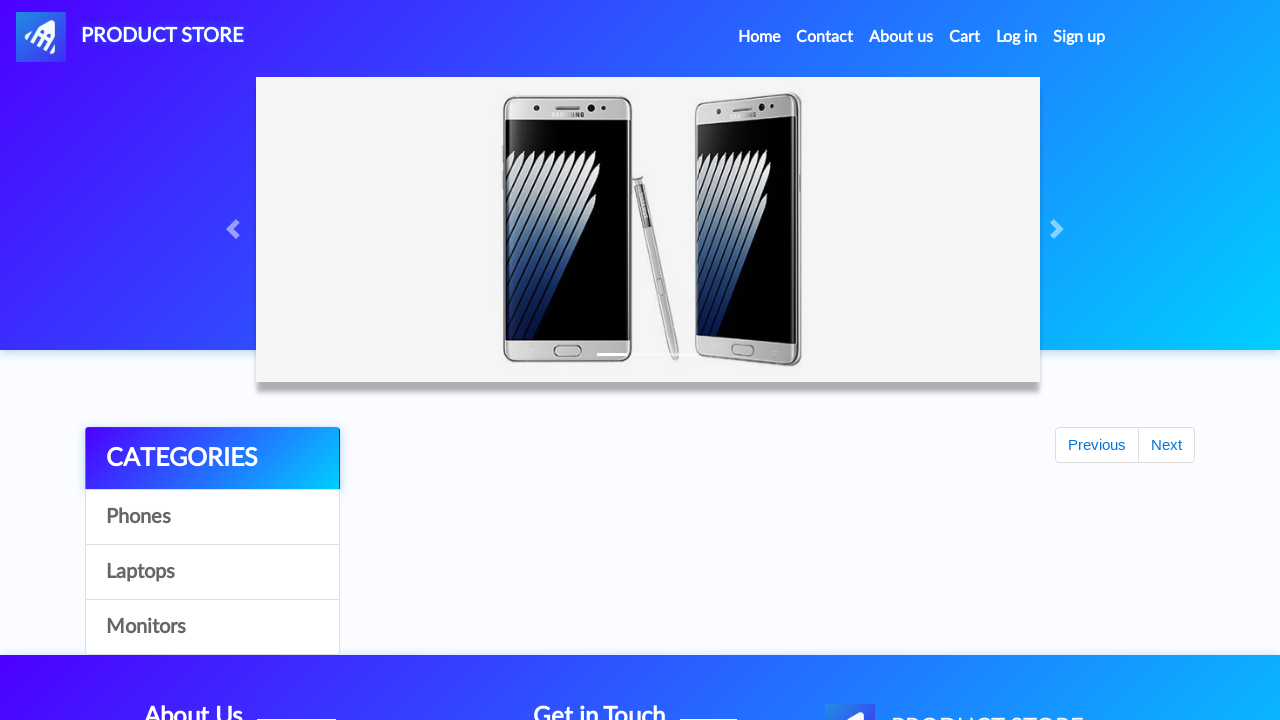

Product links loaded on homepage
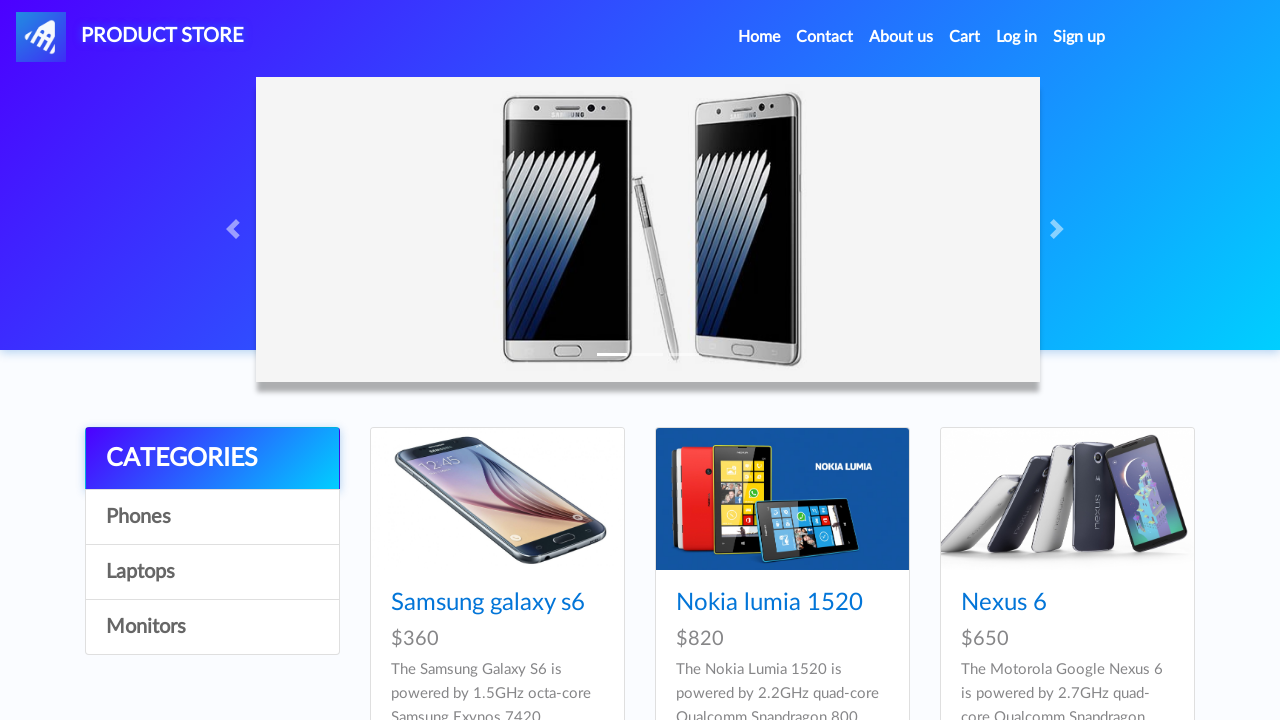

Retrieved all product elements from homepage
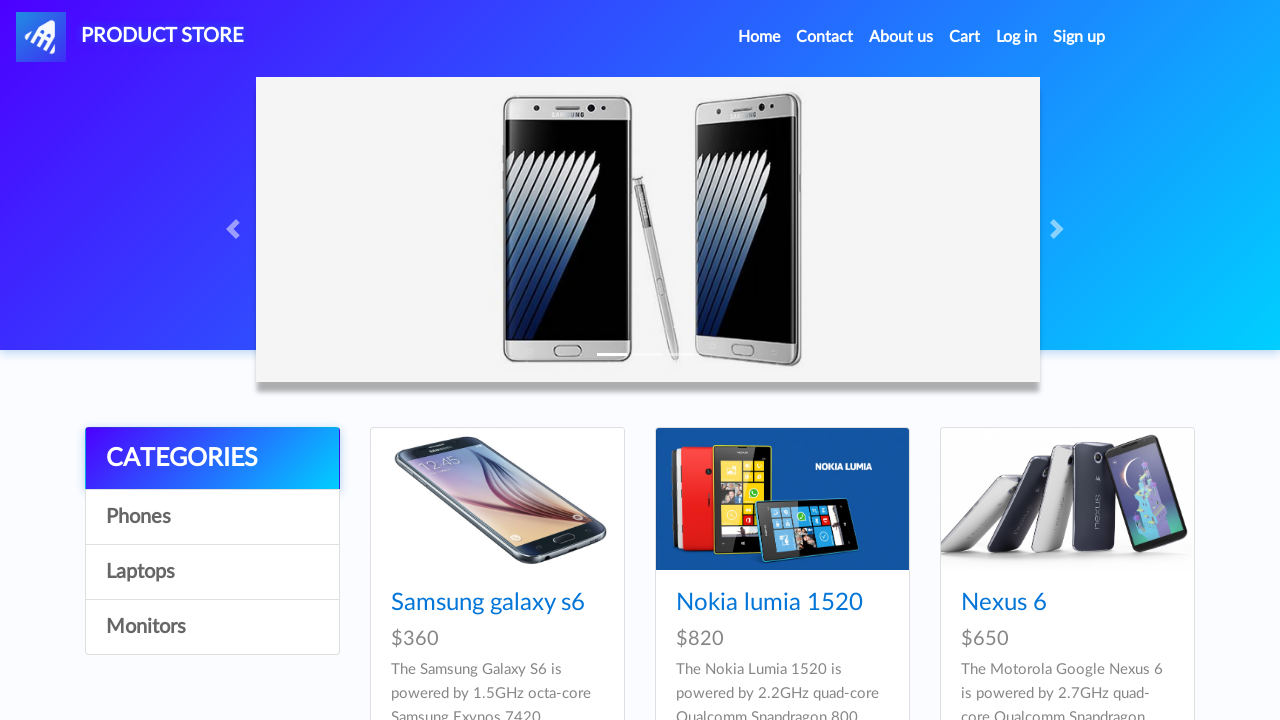

Printed product: Samsung galaxy s6
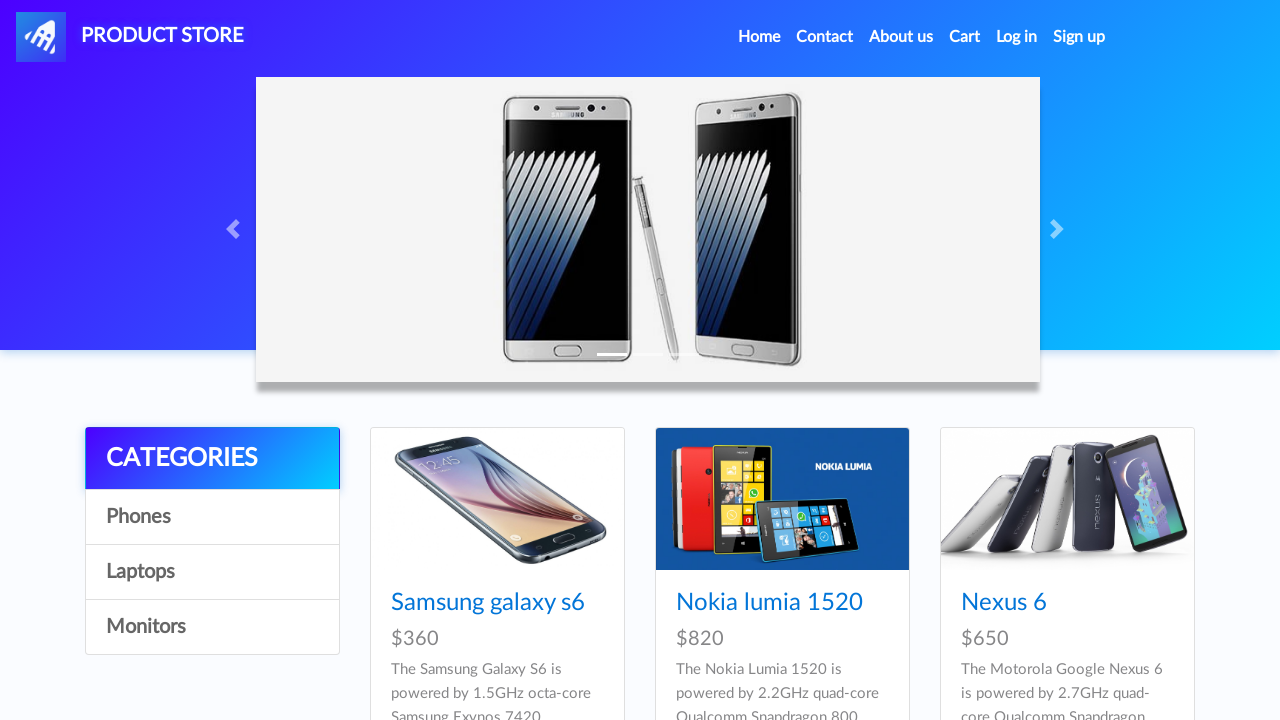

Printed product: Nokia lumia 1520
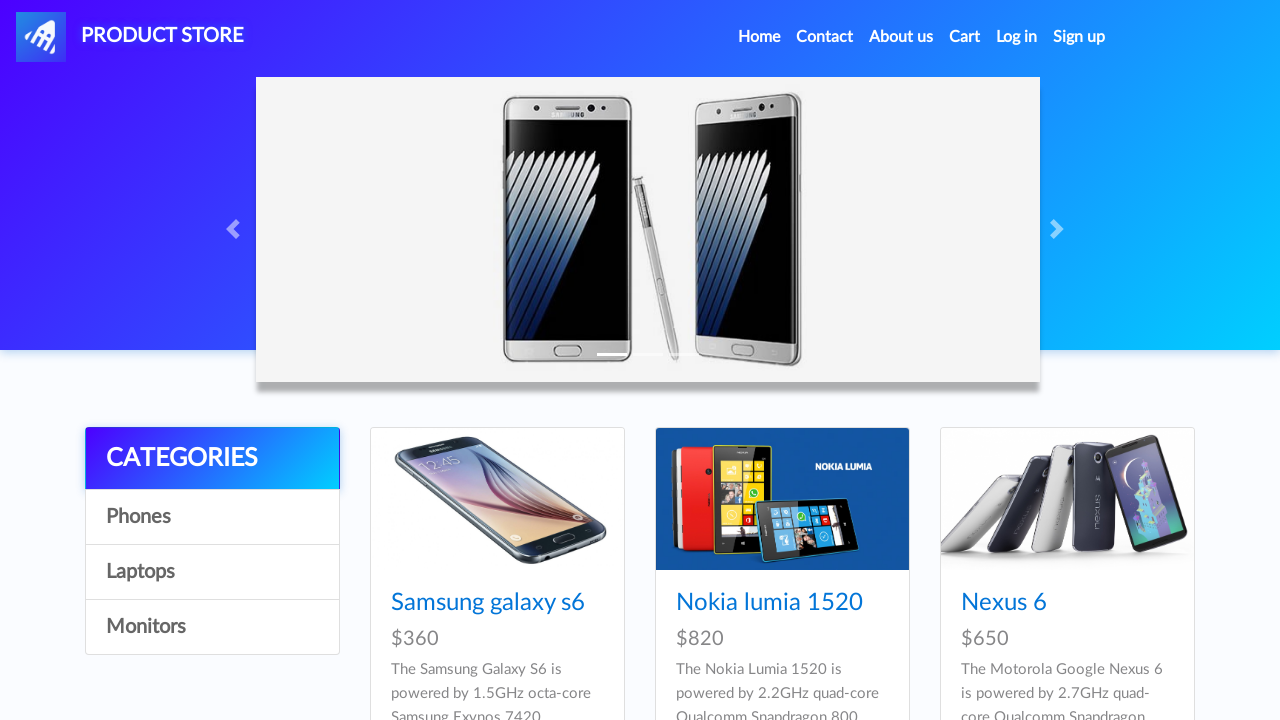

Printed product: Nexus 6
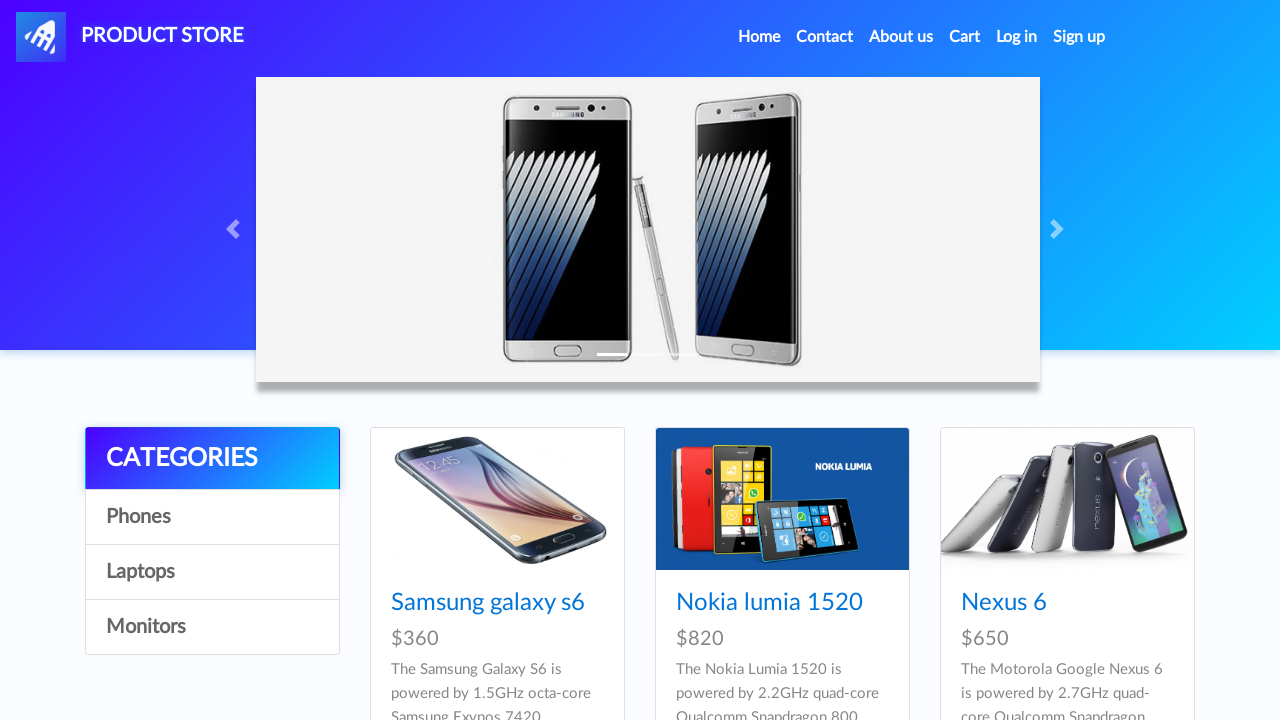

Printed product: Samsung galaxy s7
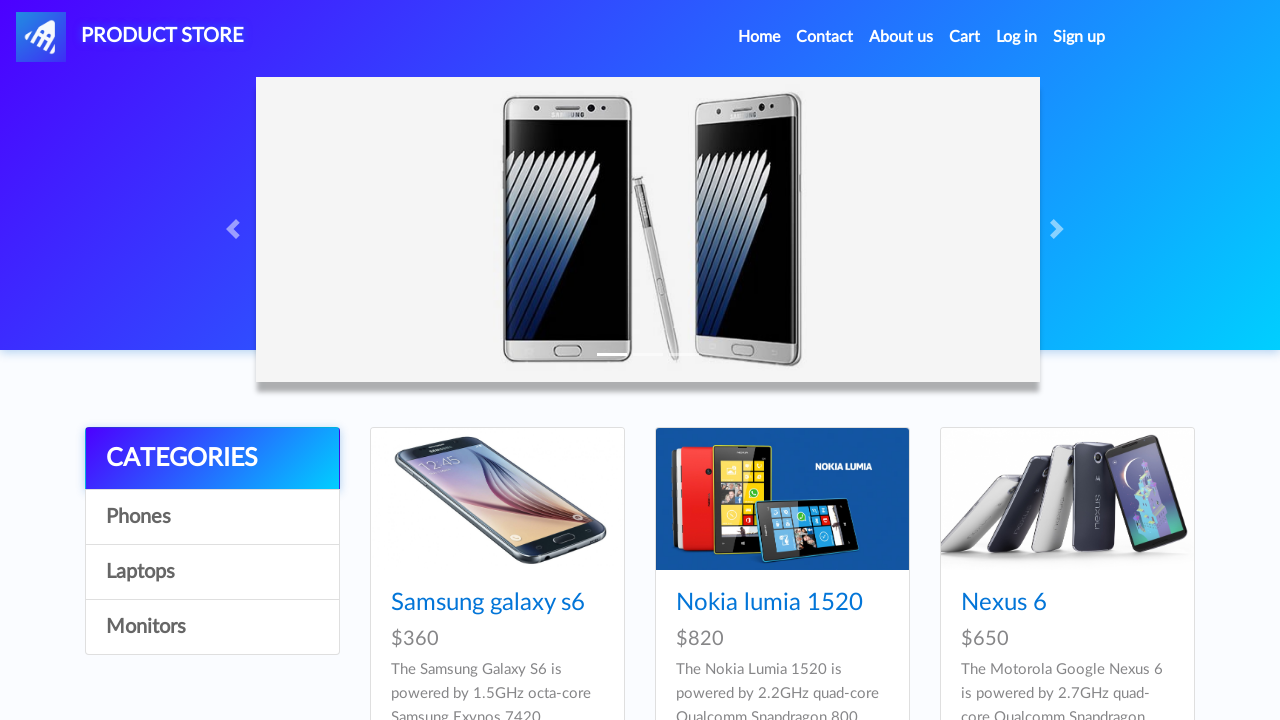

Printed product: Iphone 6 32gb
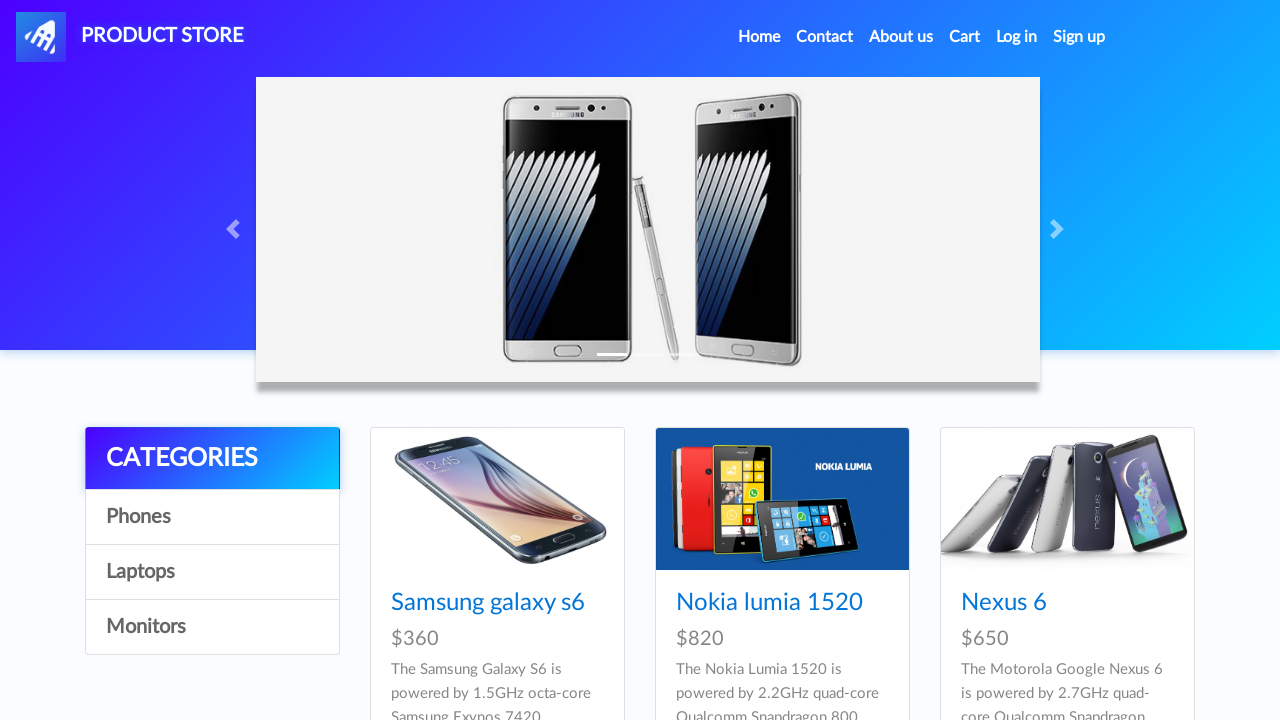

Printed product: Sony xperia z5
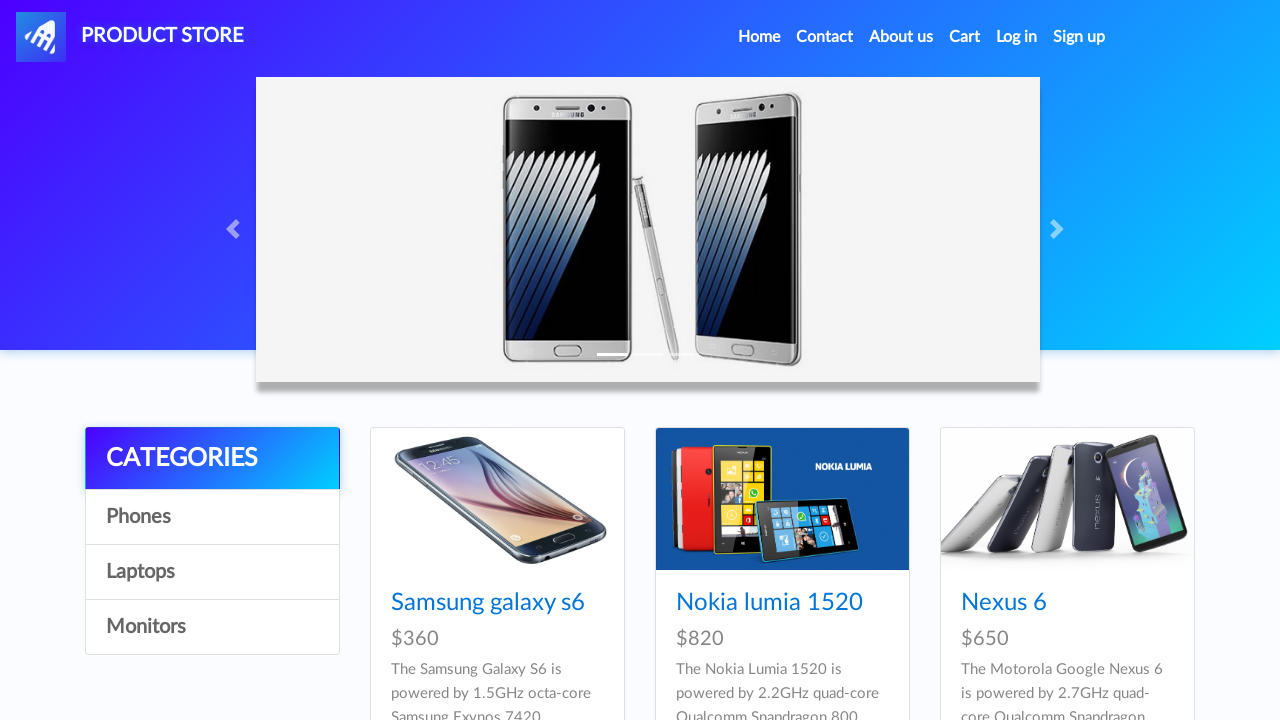

Printed product: HTC One M9
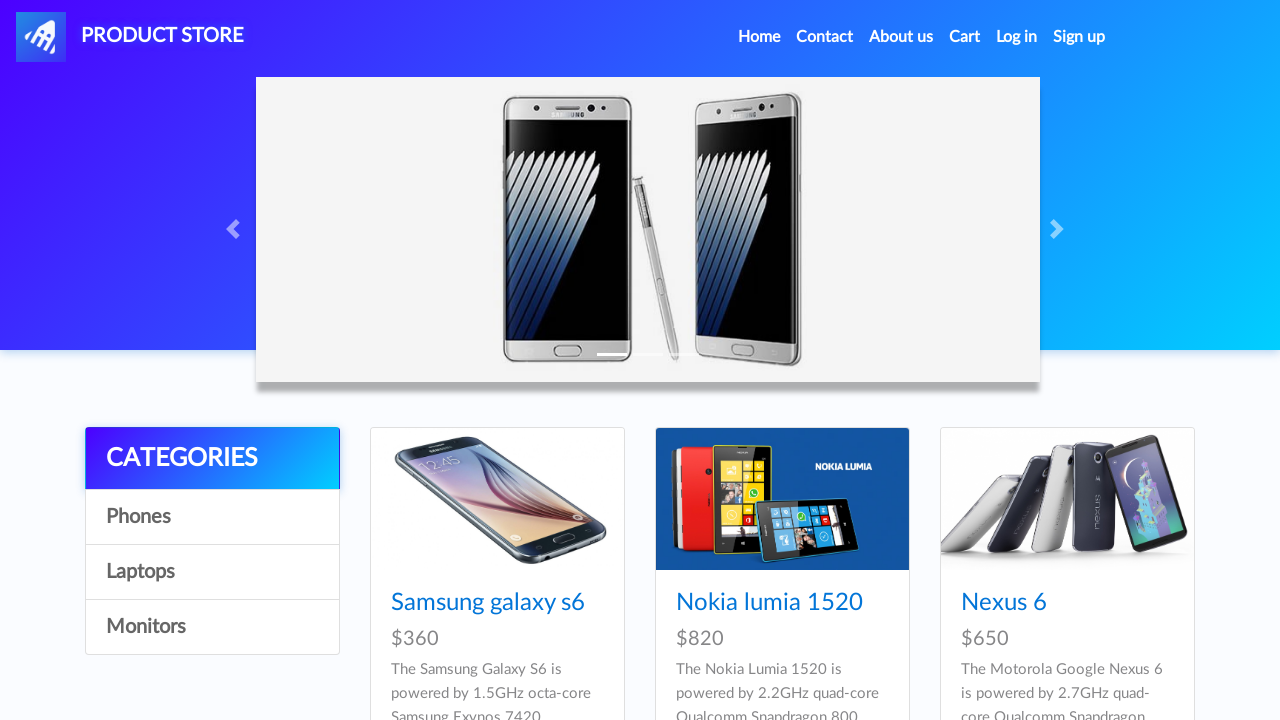

Printed product: Sony vaio i5
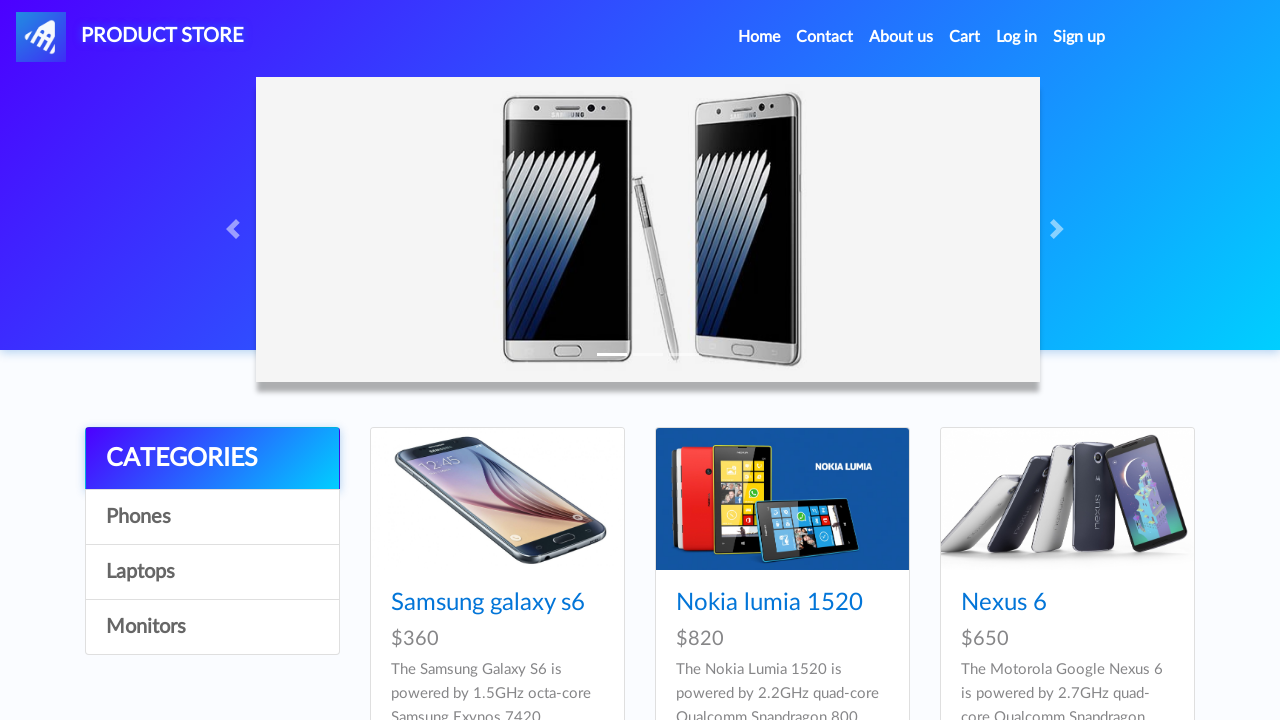

Printed product: Sony vaio i7

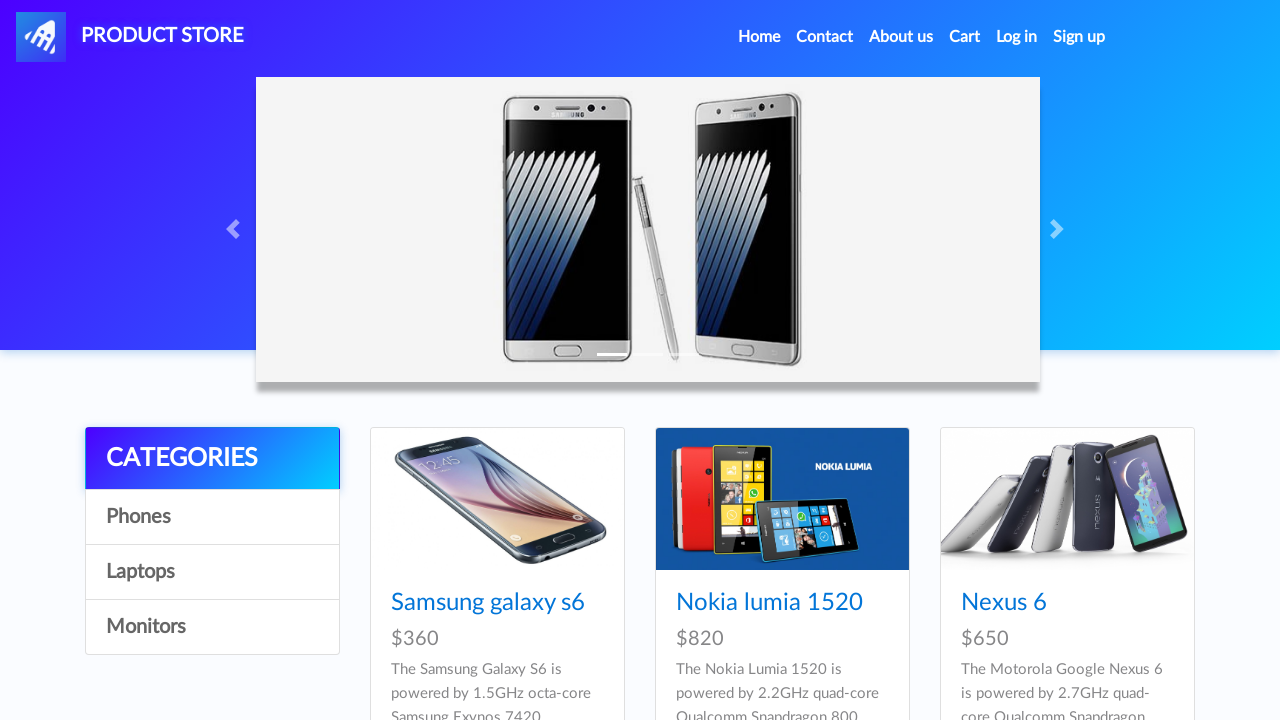

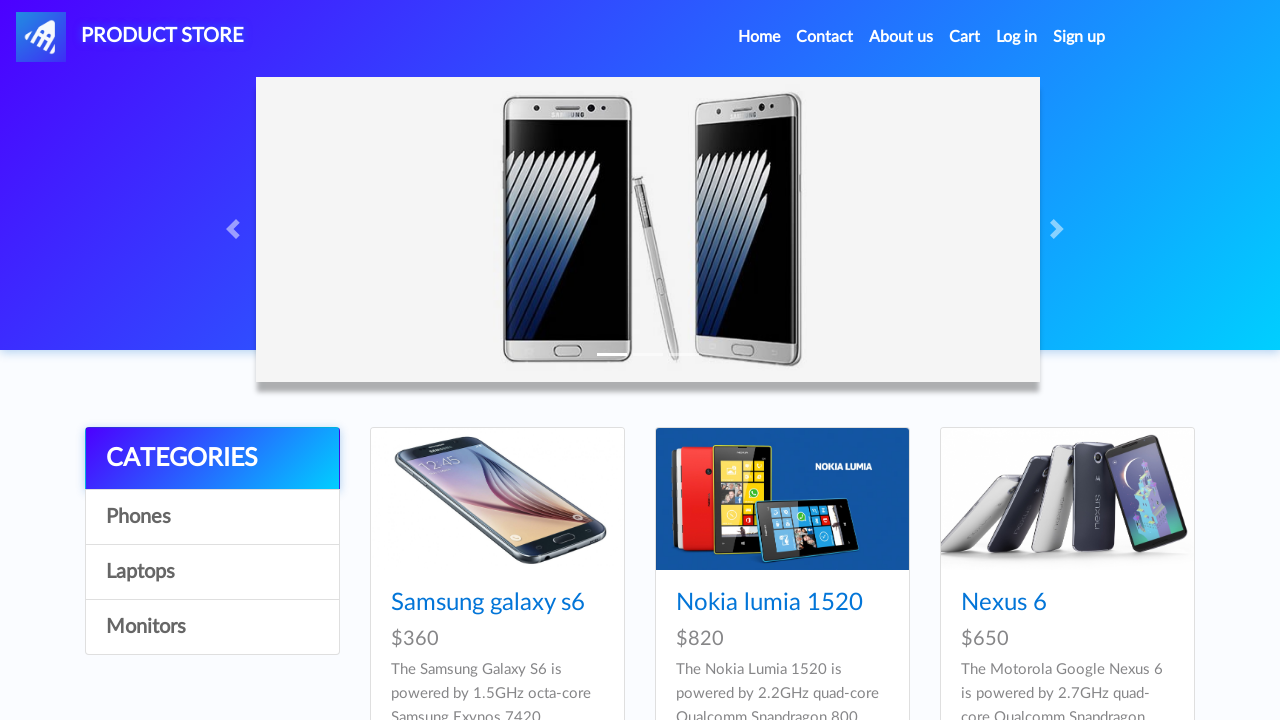